Tests marking individual todo items as complete by clicking their checkboxes.

Starting URL: https://demo.playwright.dev/todomvc

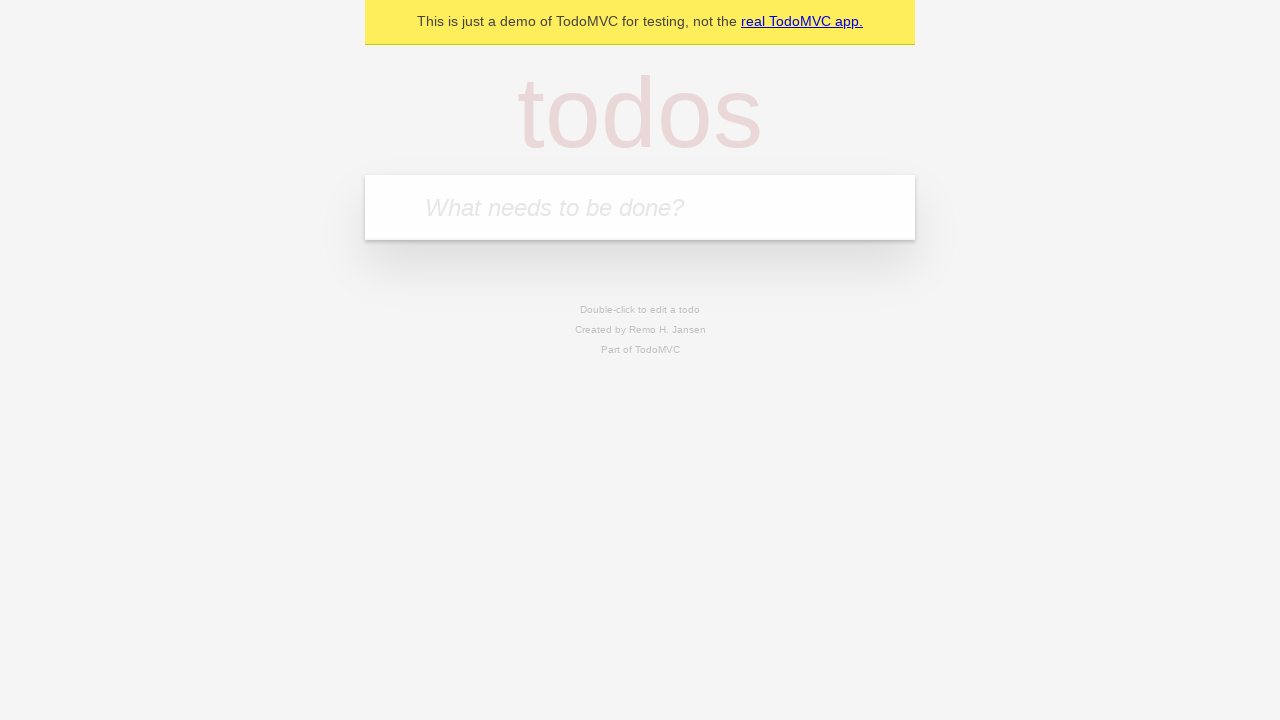

Filled todo input with 'buy some cheese' on internal:attr=[placeholder="What needs to be done?"i]
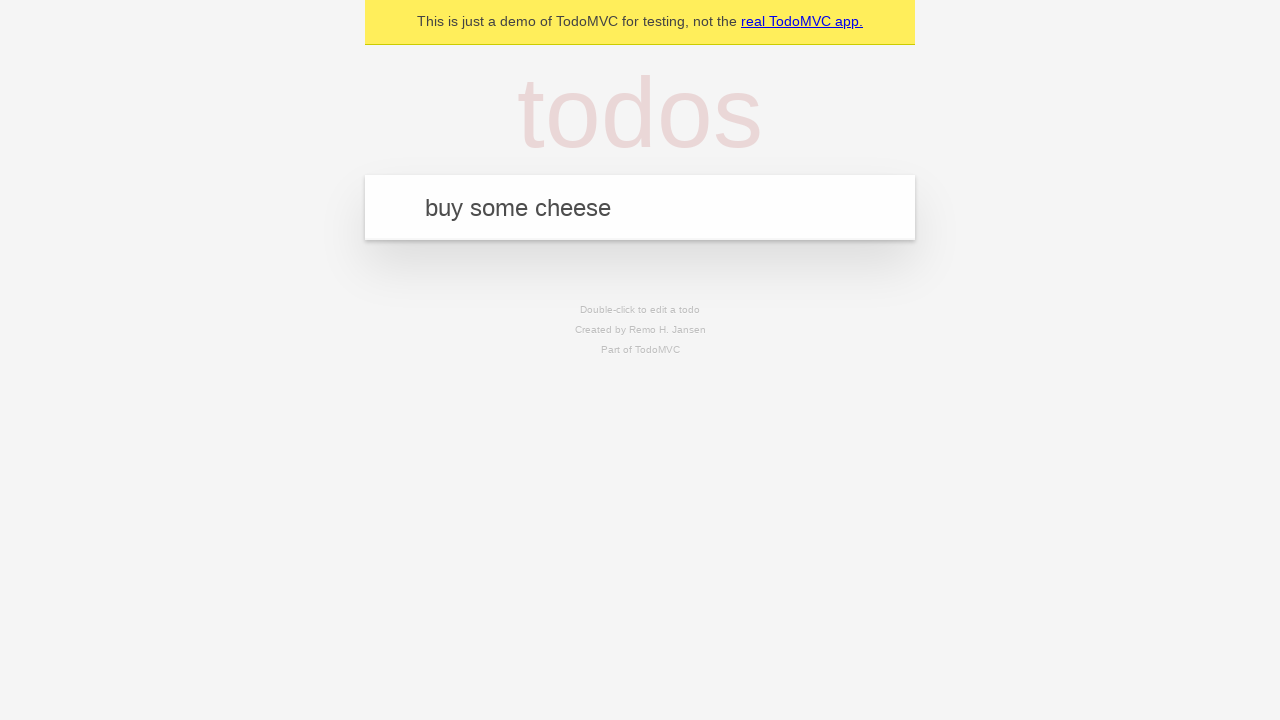

Pressed Enter to add first todo item on internal:attr=[placeholder="What needs to be done?"i]
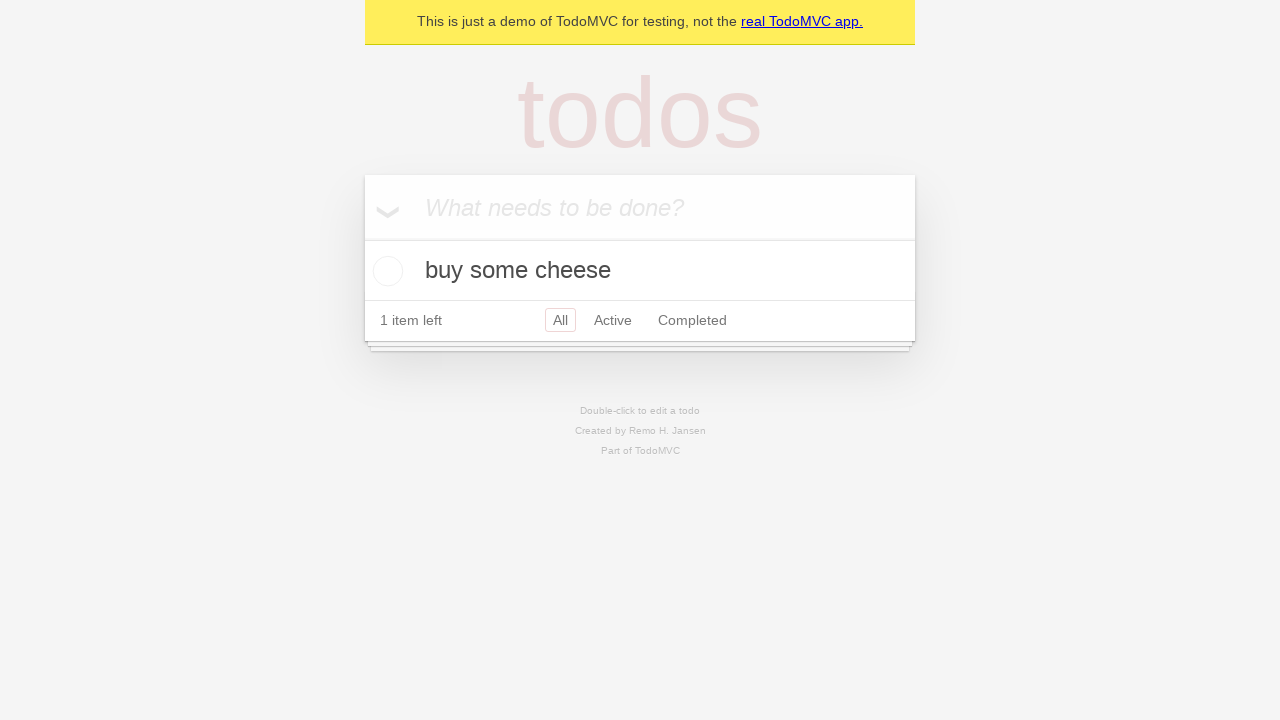

Filled todo input with 'feed the cat' on internal:attr=[placeholder="What needs to be done?"i]
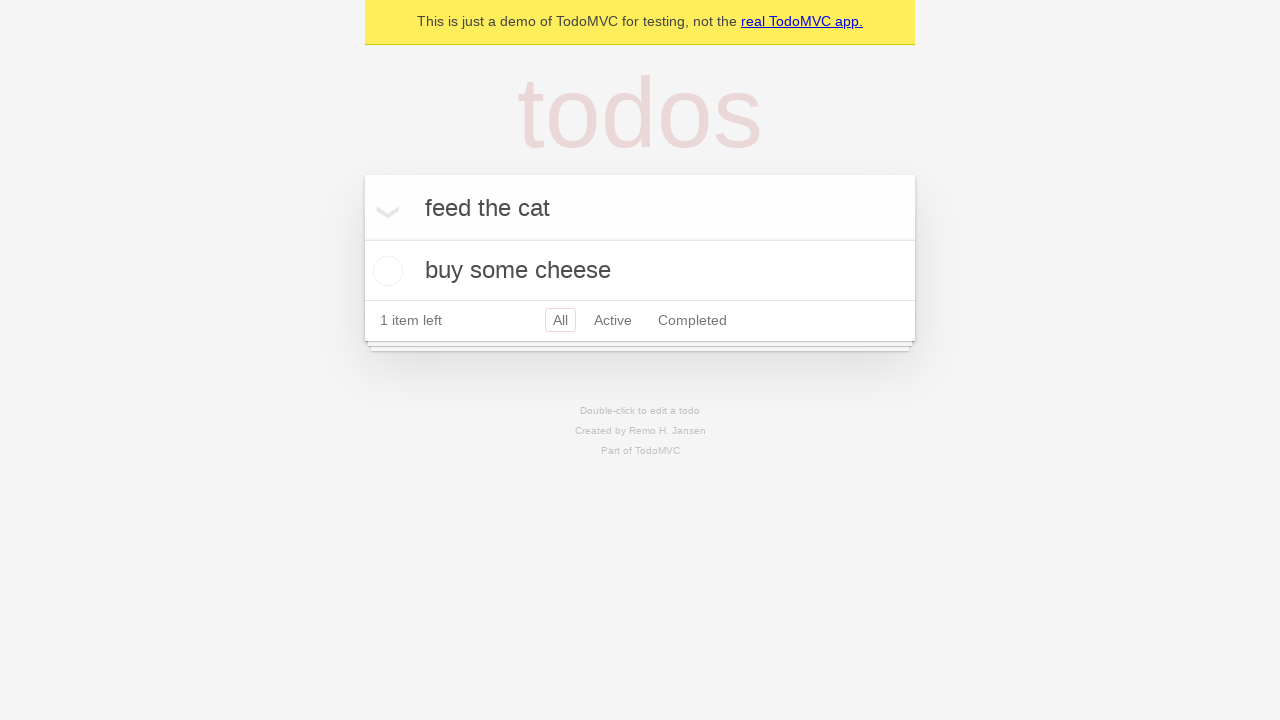

Pressed Enter to add second todo item on internal:attr=[placeholder="What needs to be done?"i]
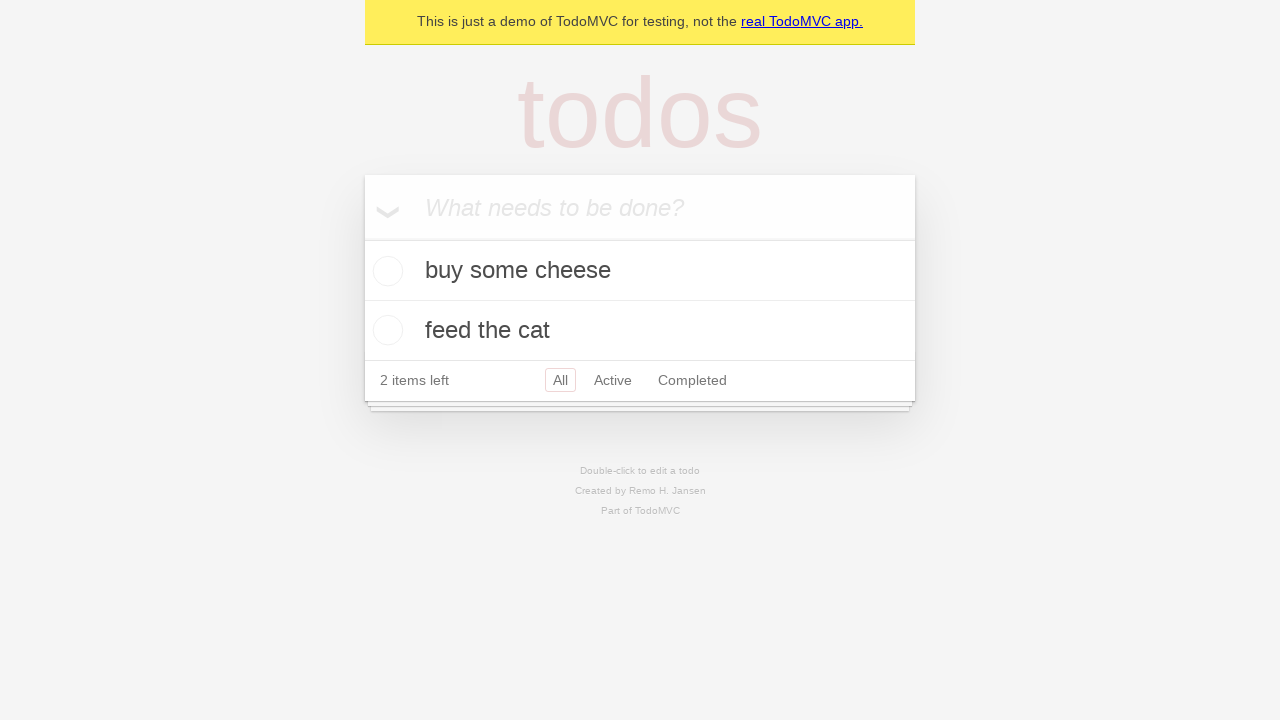

Checked first todo item 'buy some cheese' at (385, 271) on [data-testid='todo-item'] >> nth=0 >> internal:role=checkbox
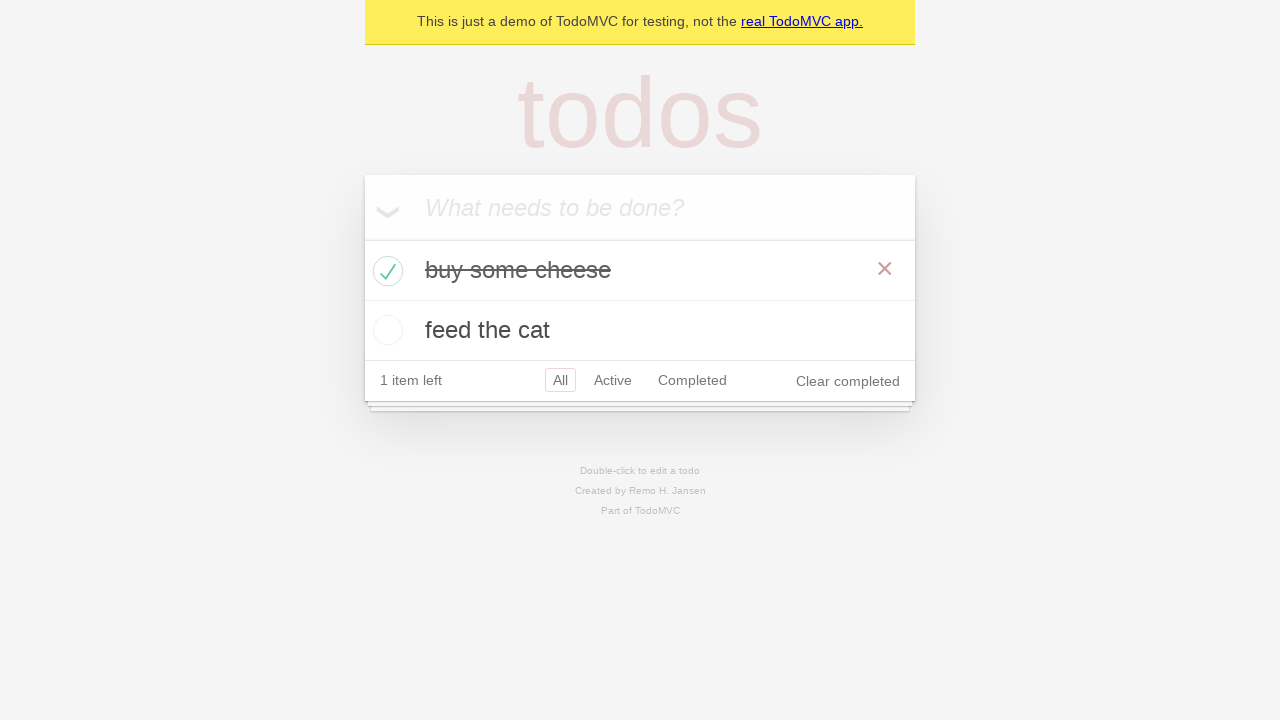

Checked second todo item 'feed the cat' at (385, 330) on [data-testid='todo-item'] >> nth=1 >> internal:role=checkbox
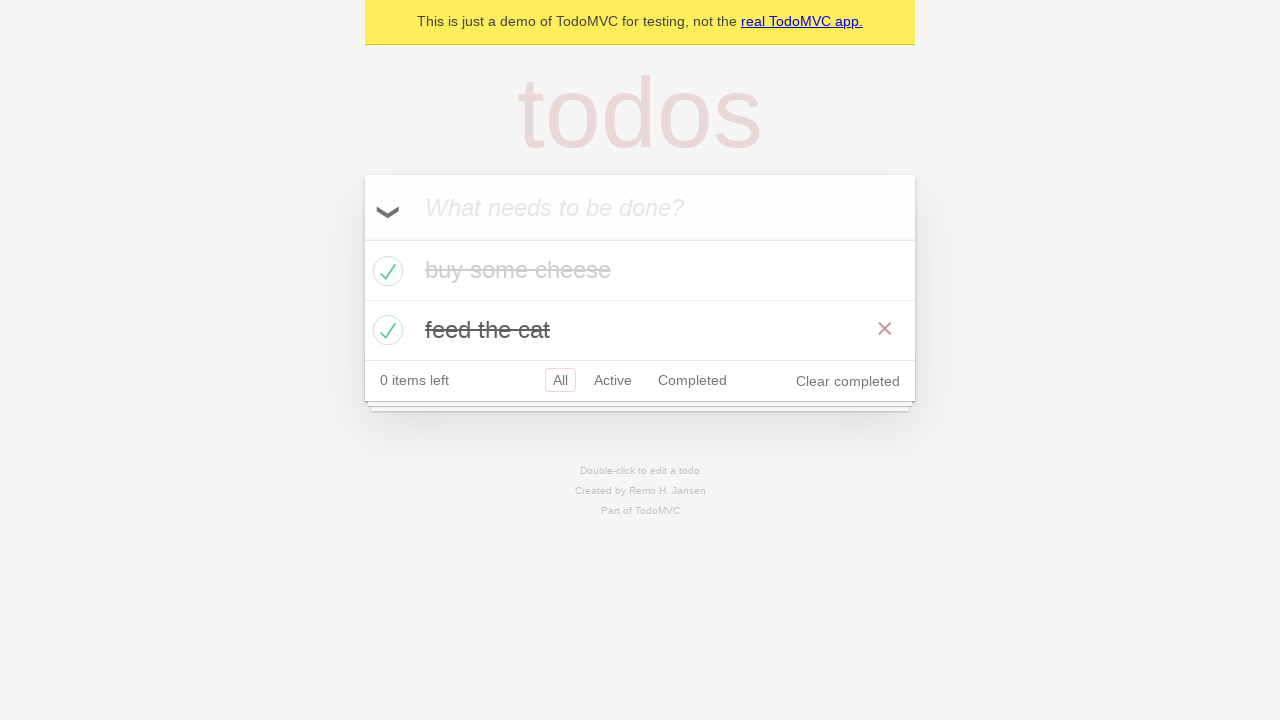

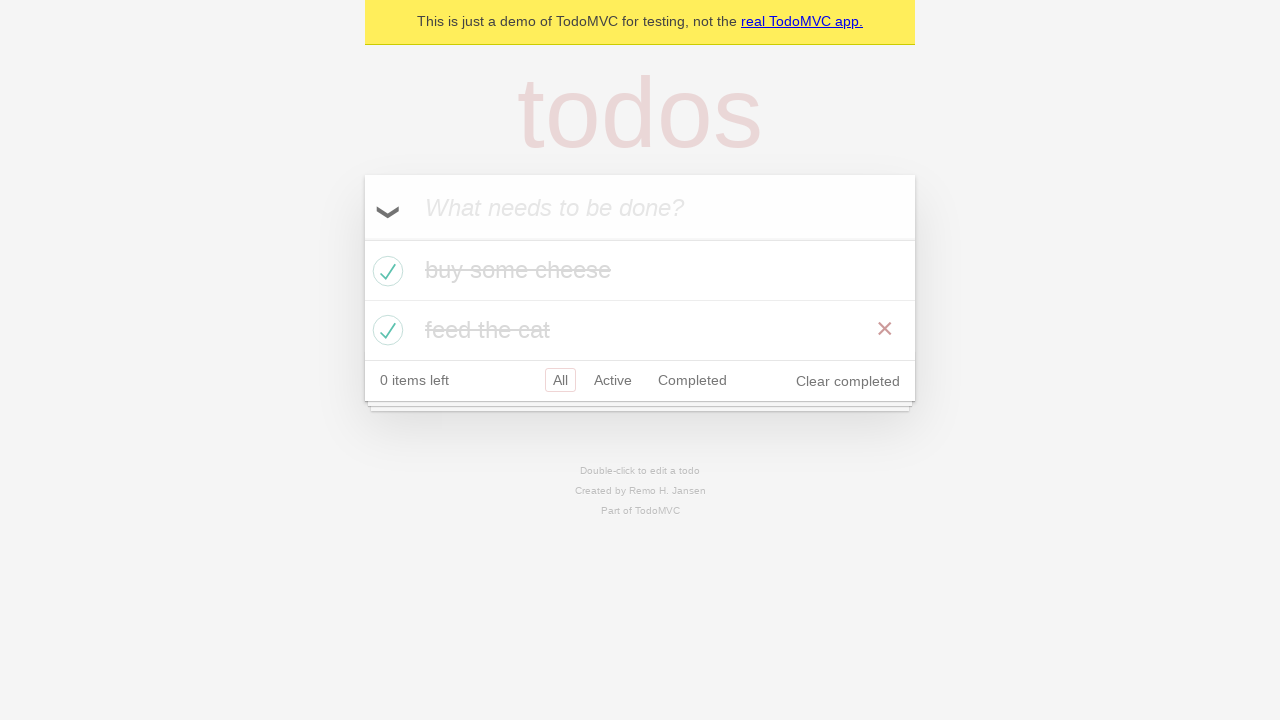